Tests modal window handling on page entry by closing the modal if it appears

Starting URL: http://the-internet.herokuapp.com/entry_ad

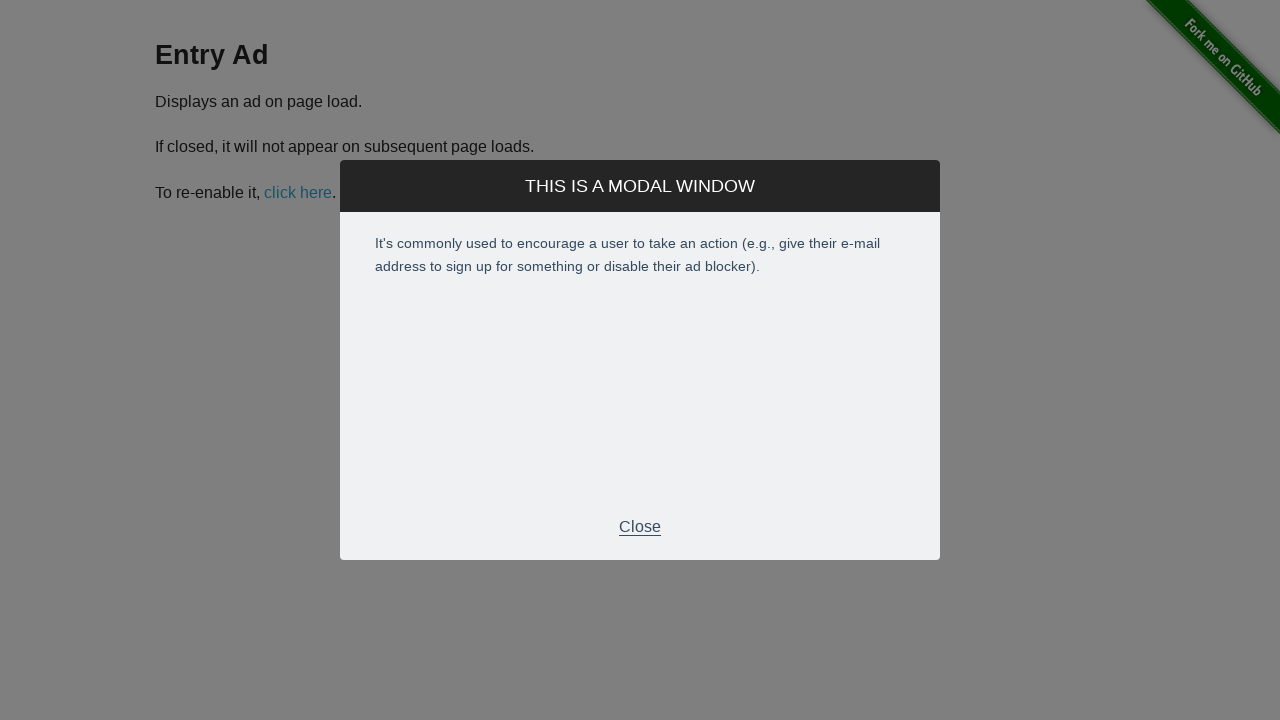

Modal window appeared on page entry
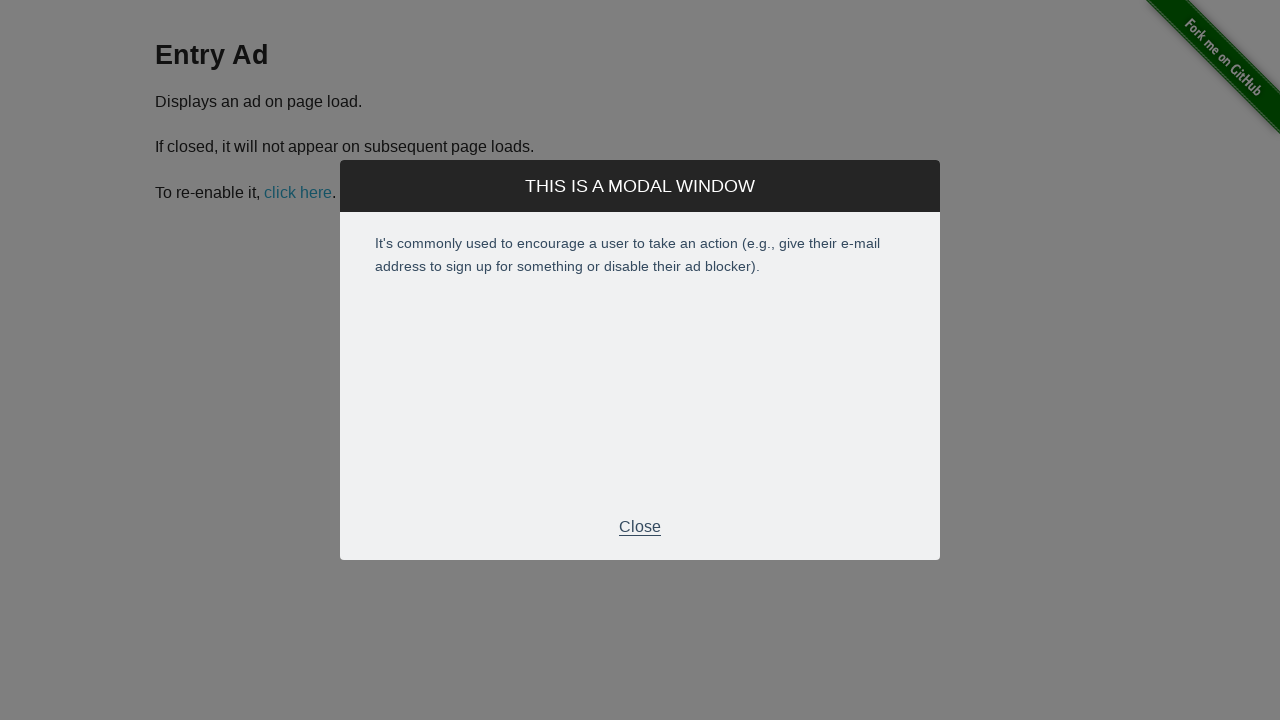

Clicked close button on modal window at (640, 527) on xpath=//div[@id='modal']//p[text()='Close']
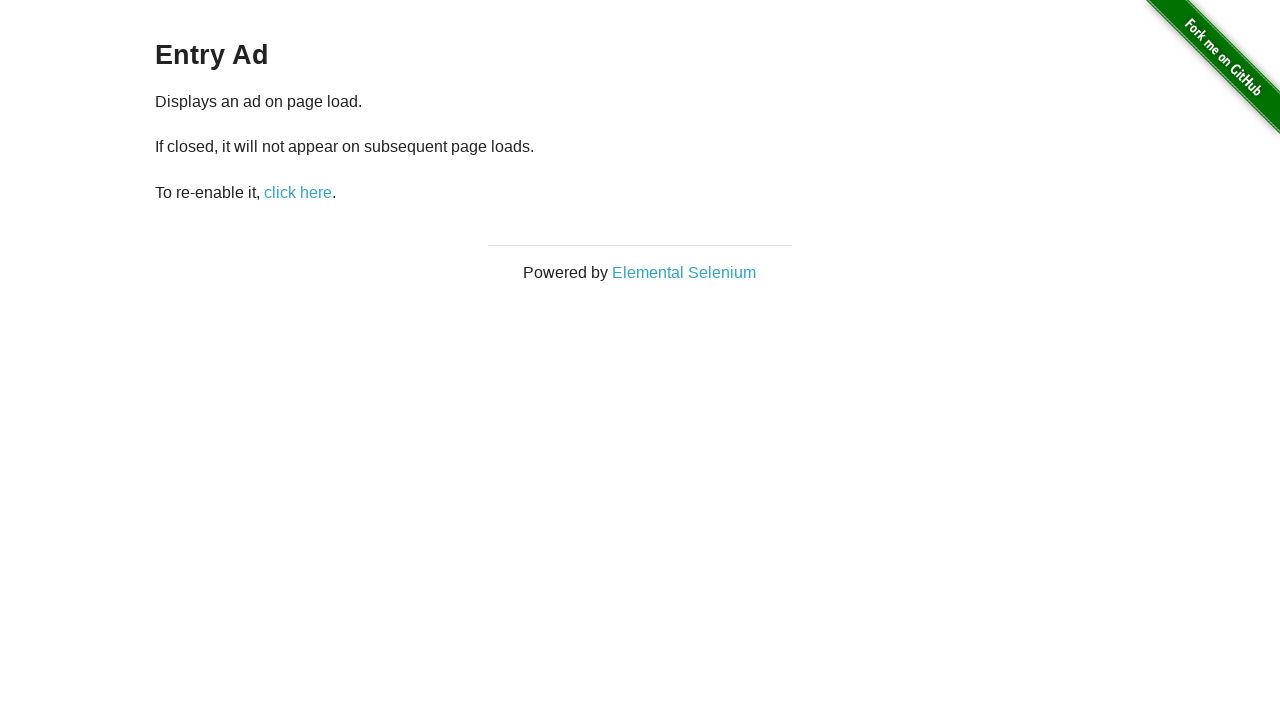

Verified modal window is hidden after close action
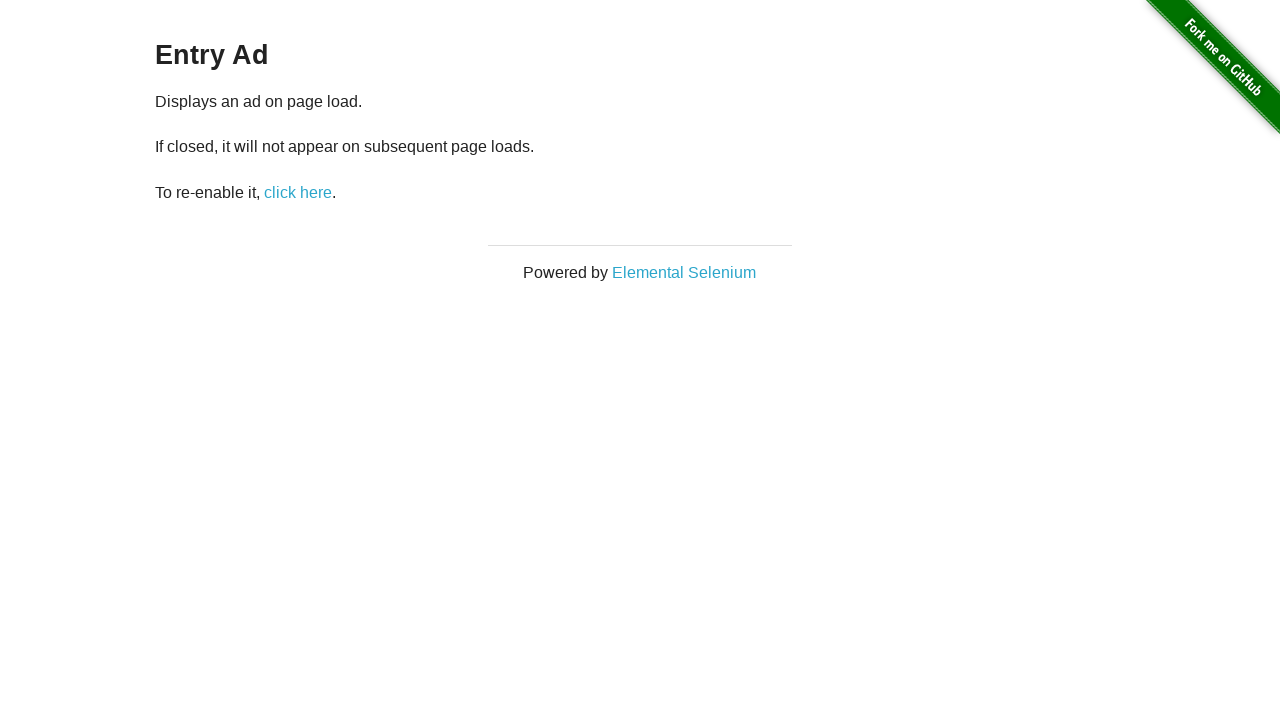

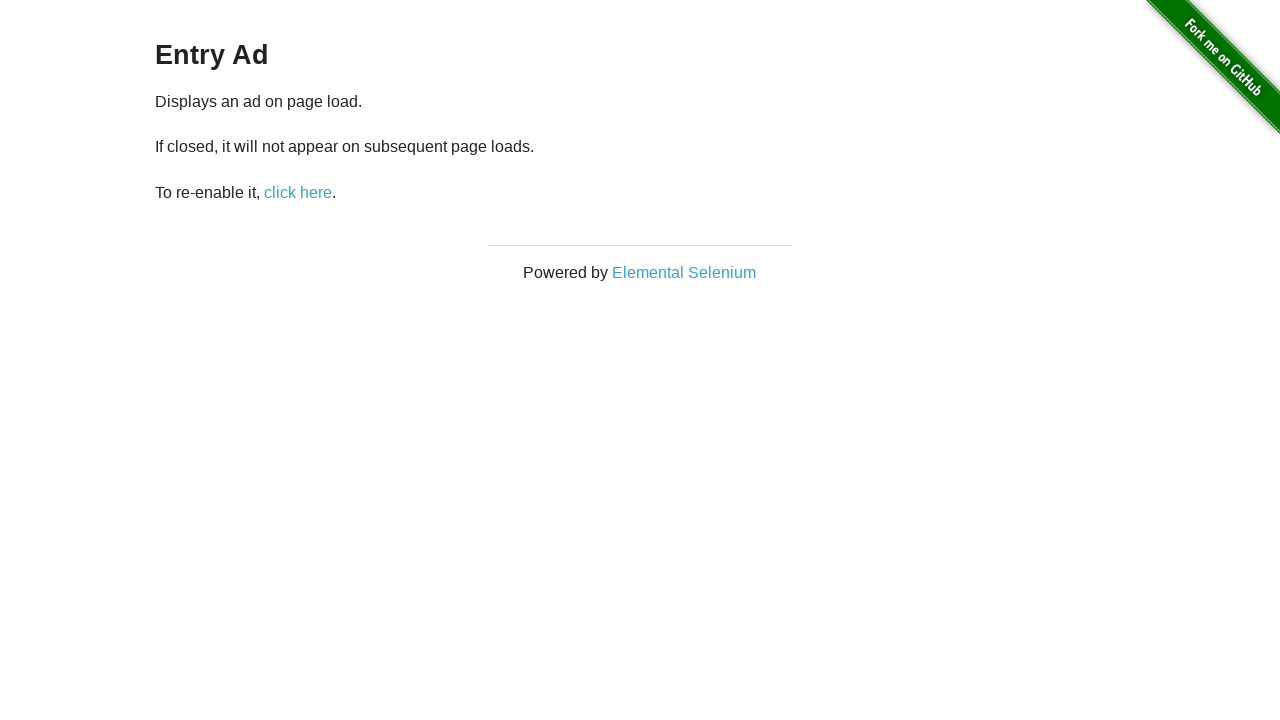